Tests clicking the Options button and verifies that the Debug checkbox is displayed and unchecked by default.

Starting URL: https://qwik.dev/examples/introduction/hello-world/

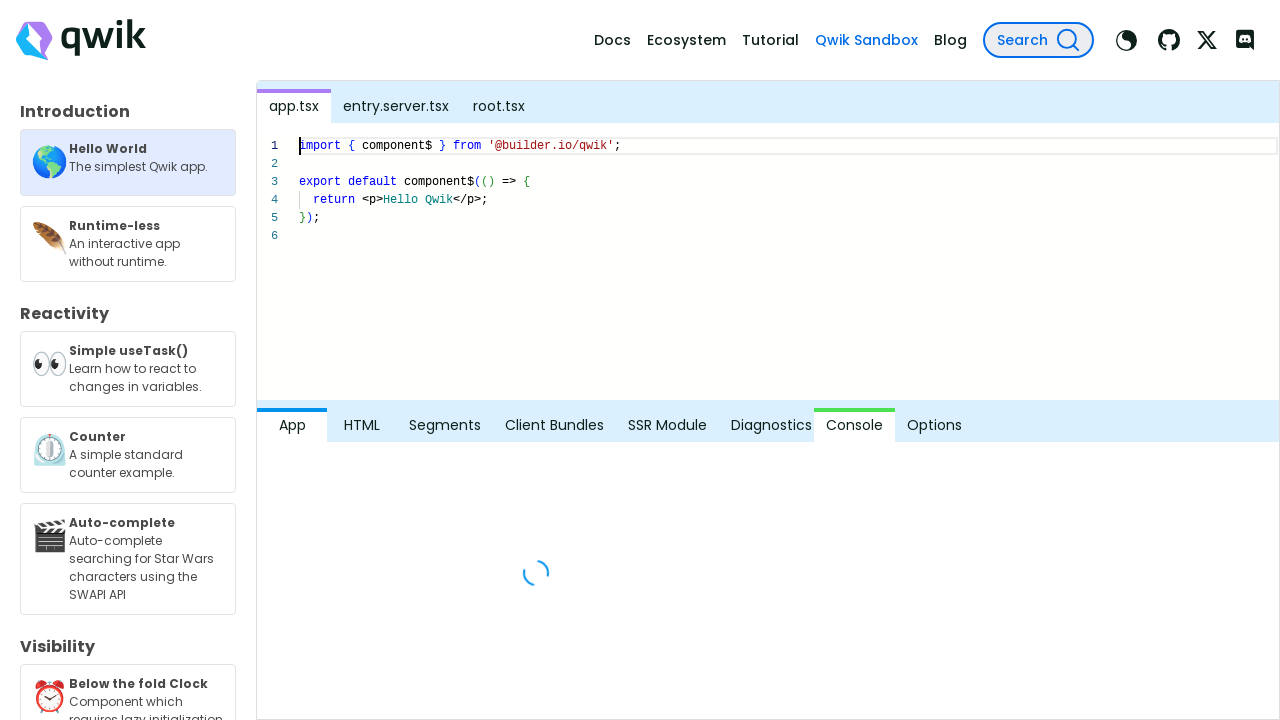

Located Options button
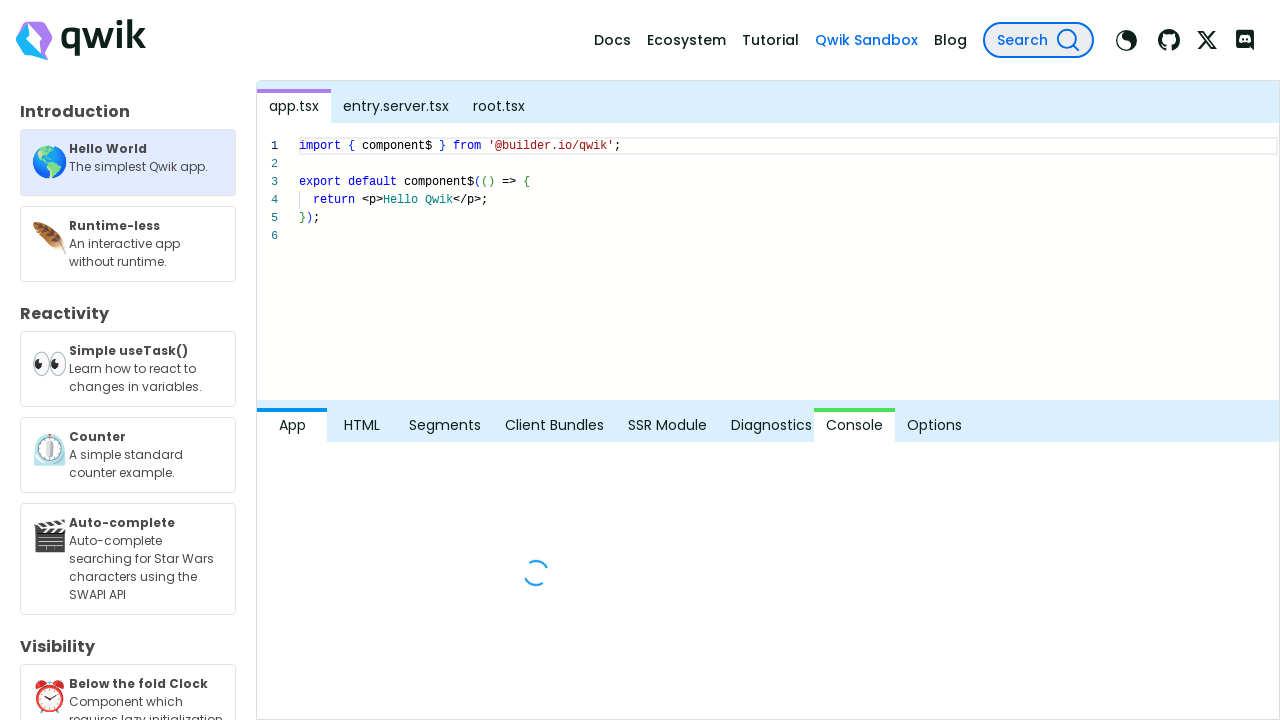

Options button is visible
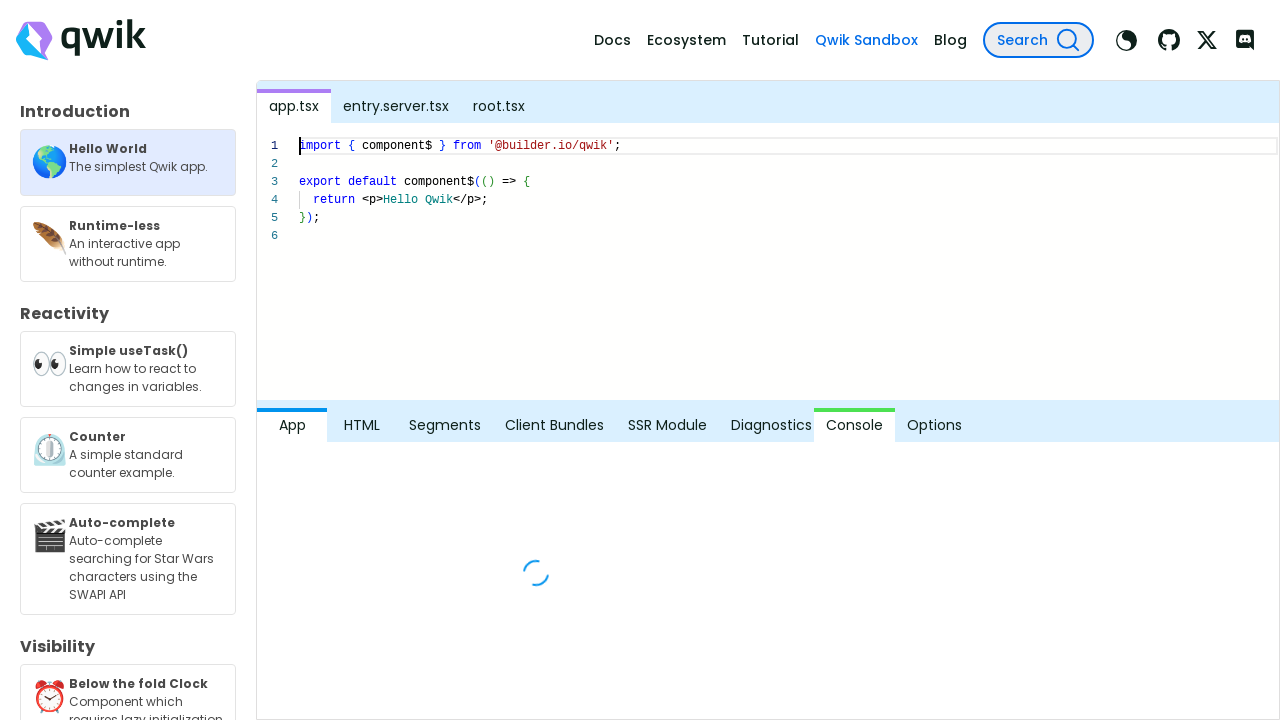

Clicked Options button at (935, 426) on internal:role=button[name="Options"i]
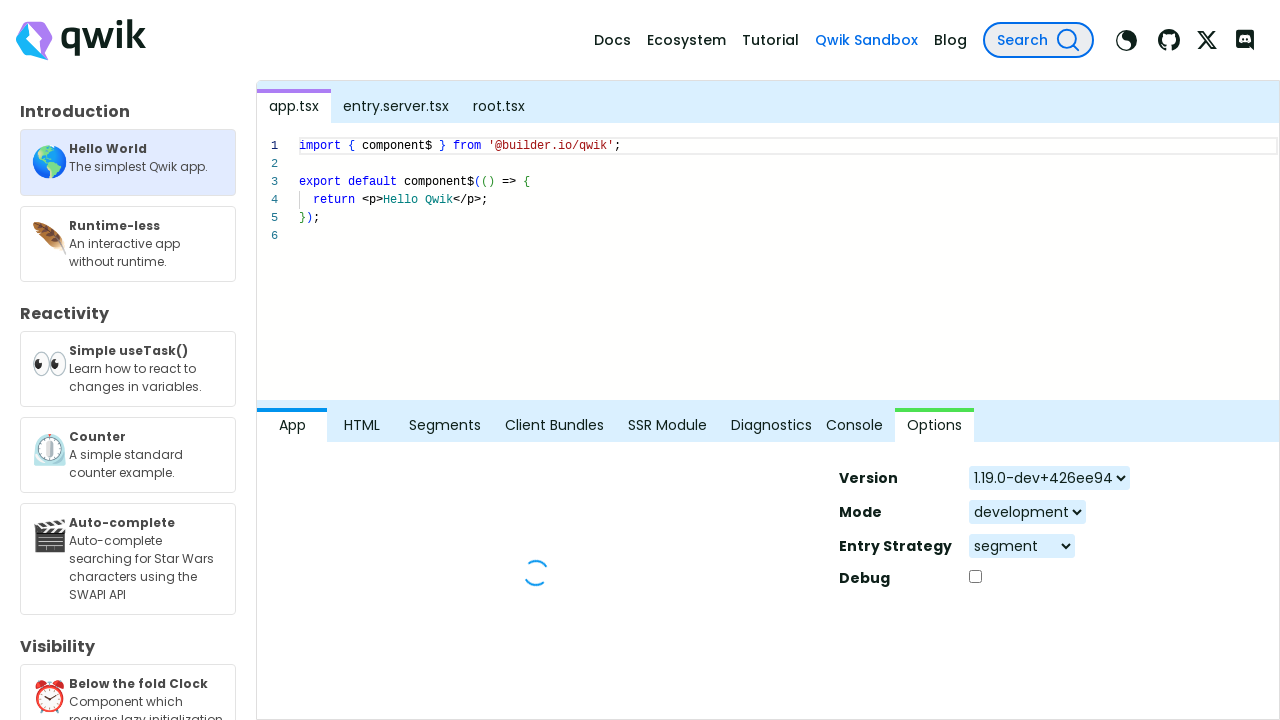

Located Debug checkbox label
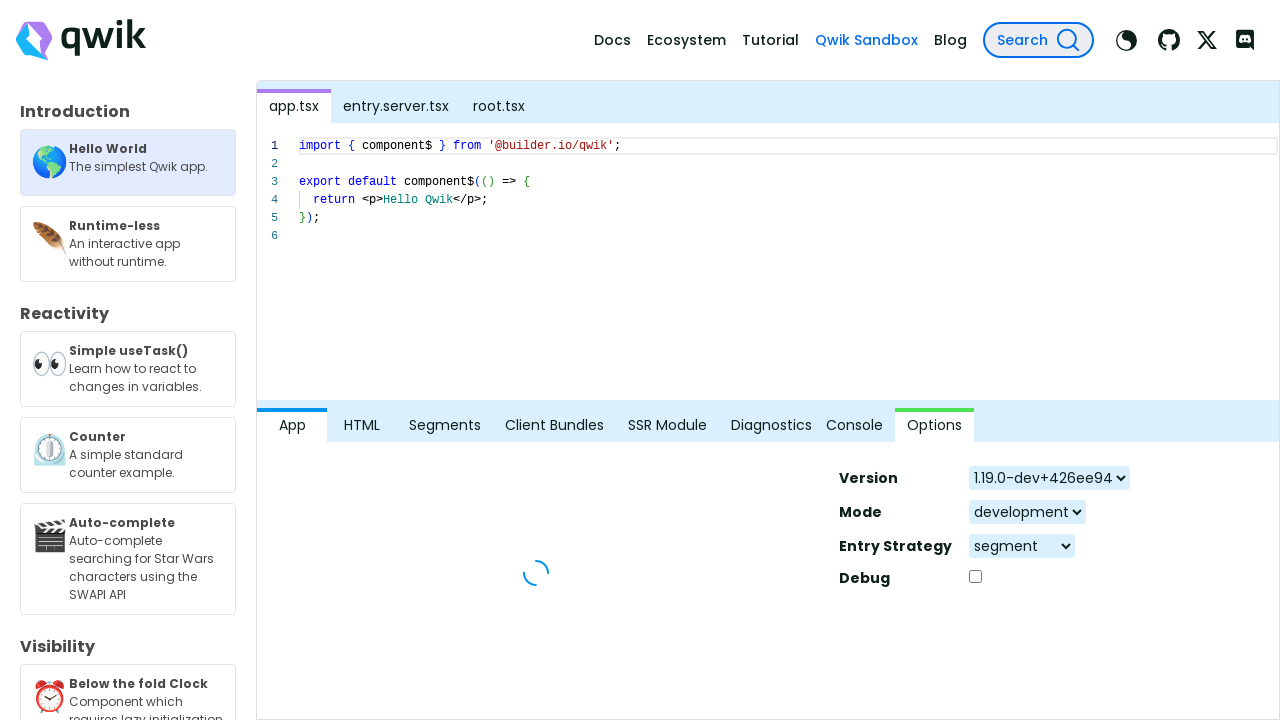

Debug checkbox is visible and unchecked by default
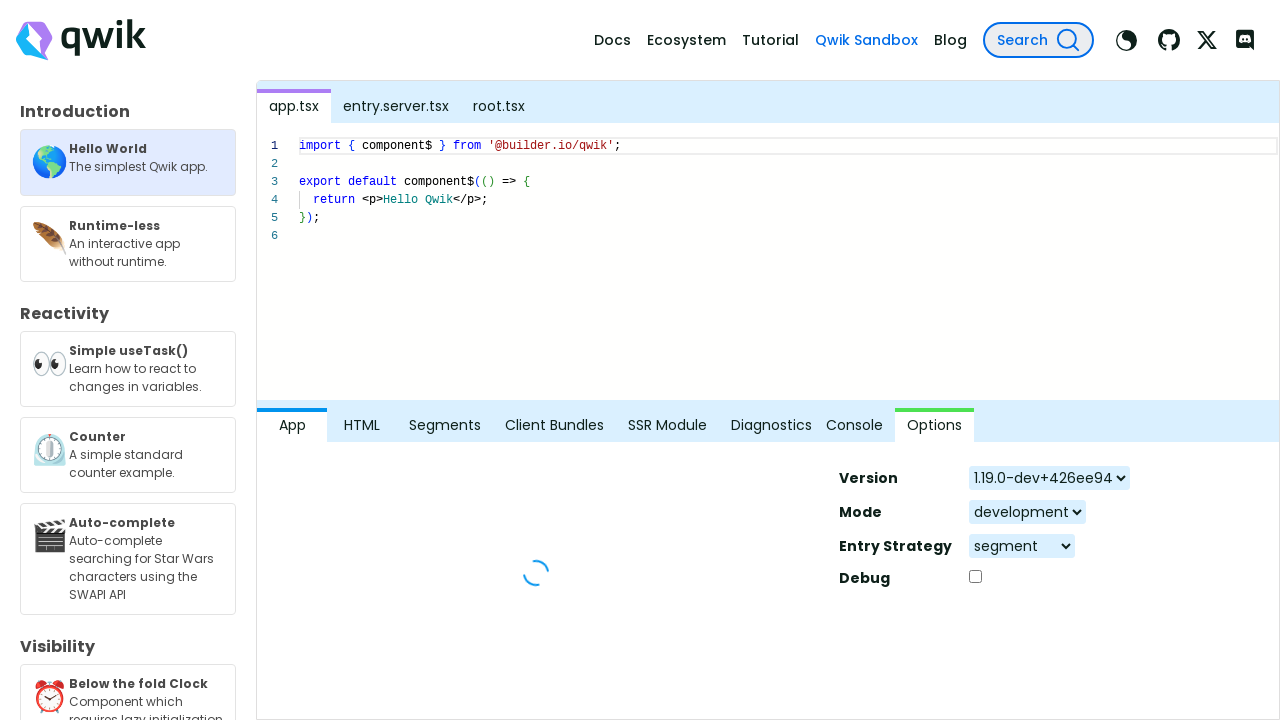

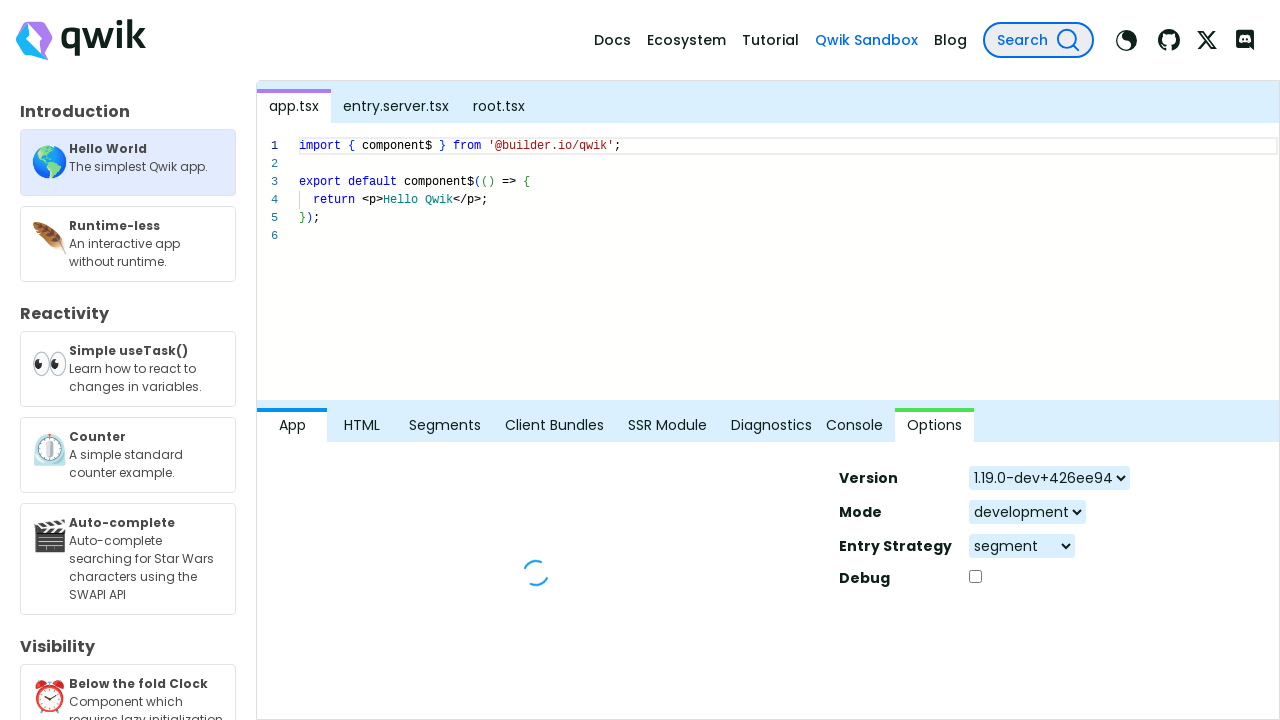